Tests the carousel slider functionality by clicking the next and previous navigation controls.

Starting URL: https://www.demoblaze.com/index.html

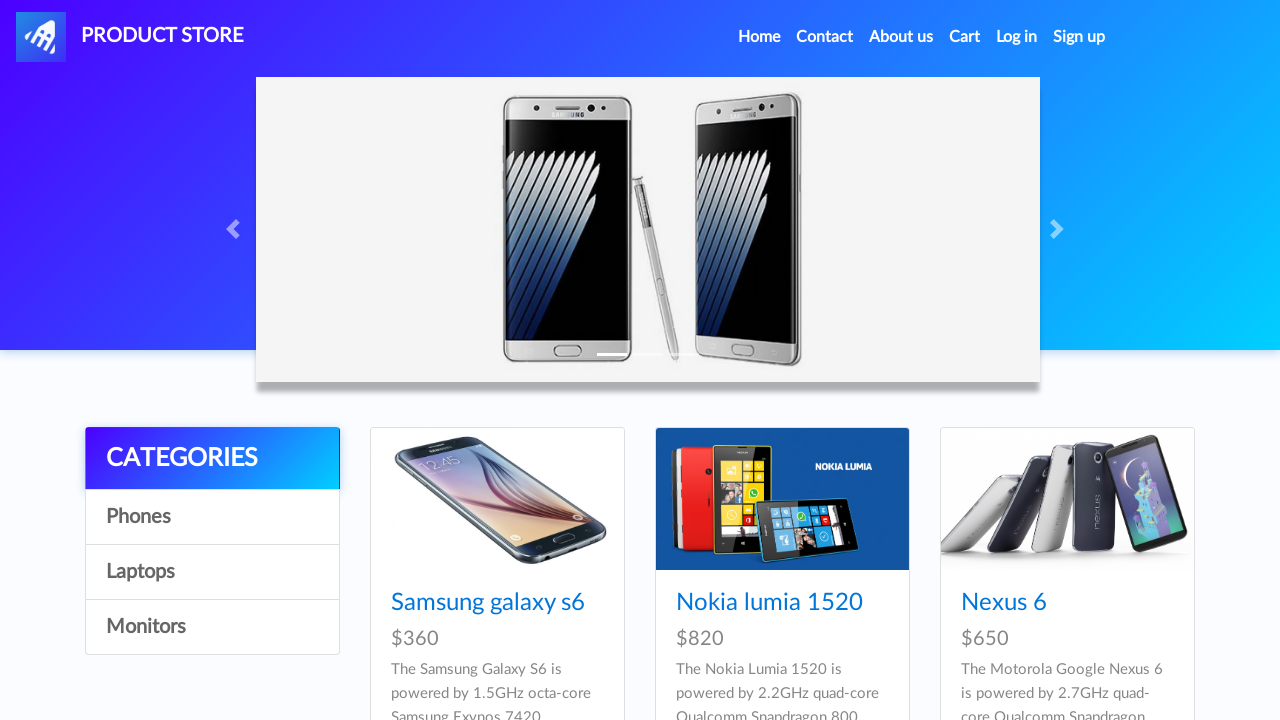

Clicked next carousel control button at (1060, 229) on span.carousel-control-next-icon
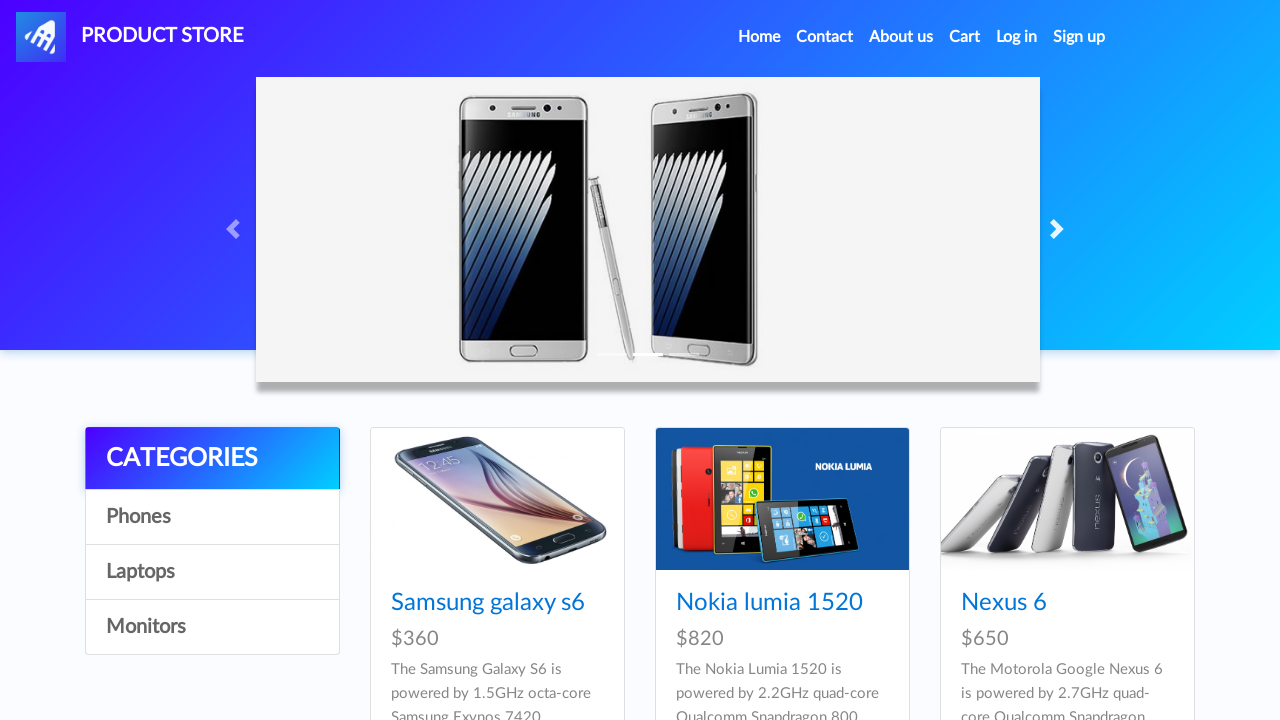

Waited 2 seconds for carousel animation
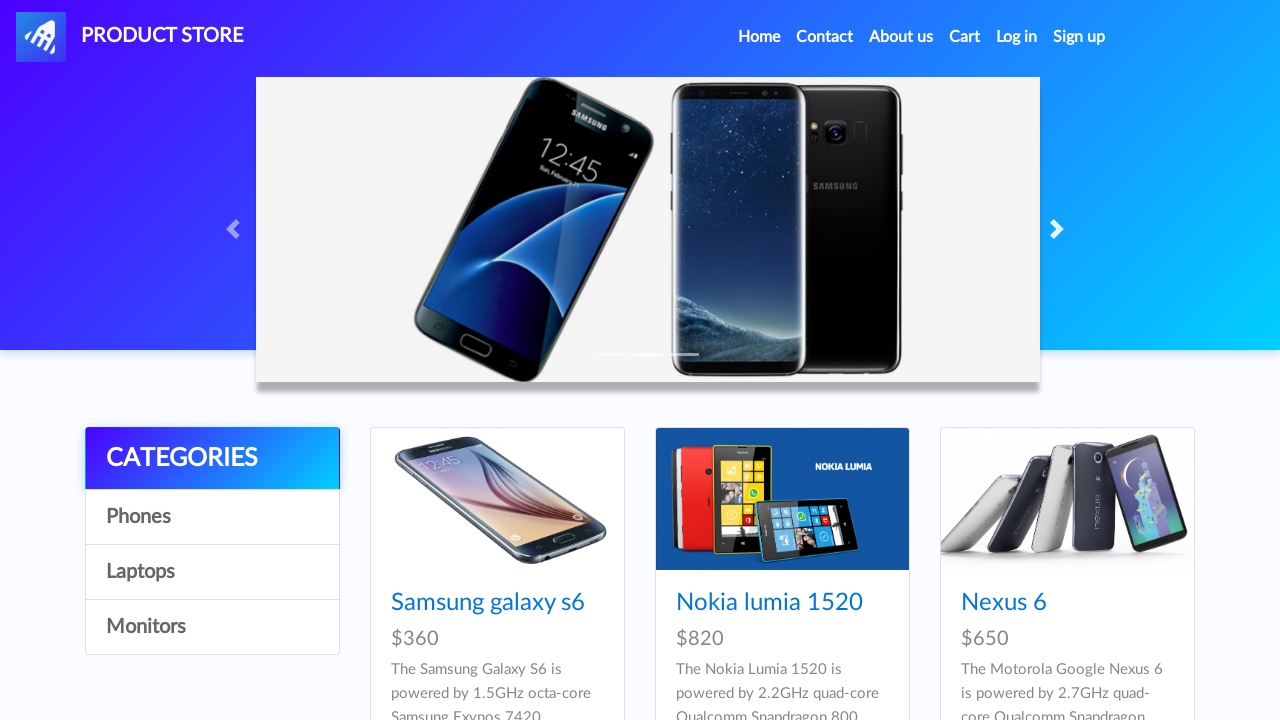

Clicked previous carousel control button at (236, 229) on span.carousel-control-prev-icon
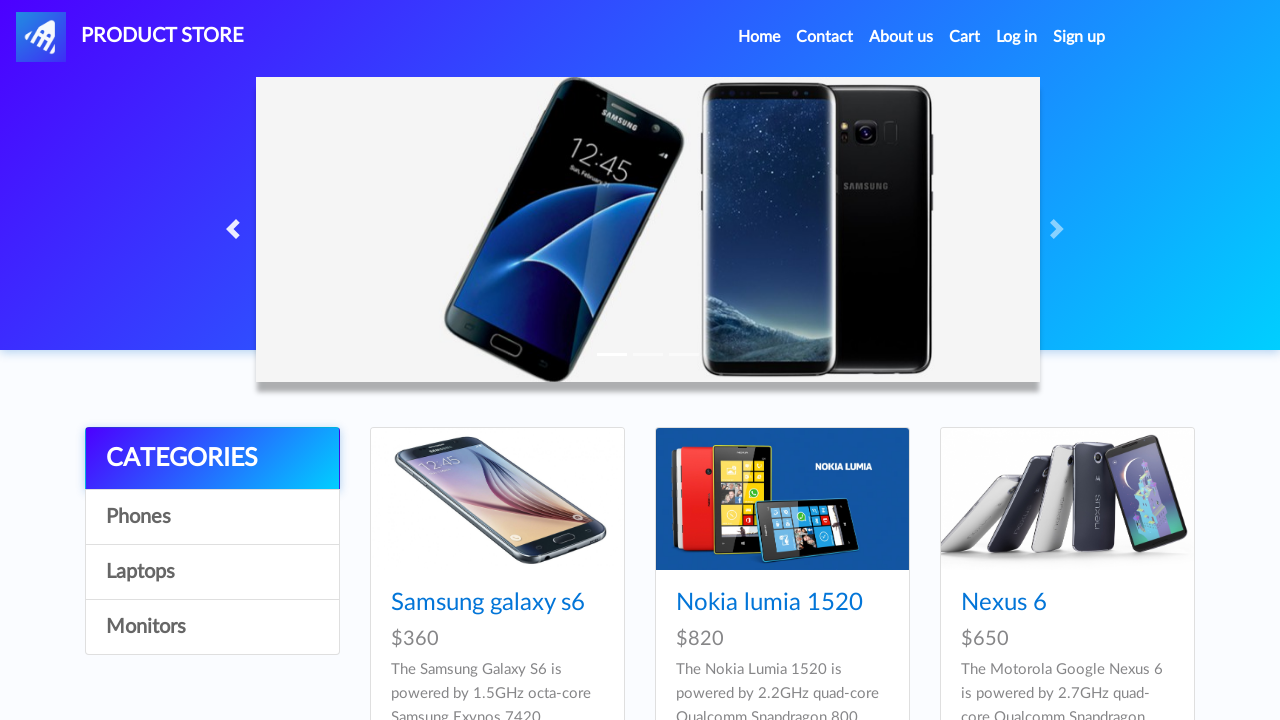

Waited 2 seconds for carousel animation
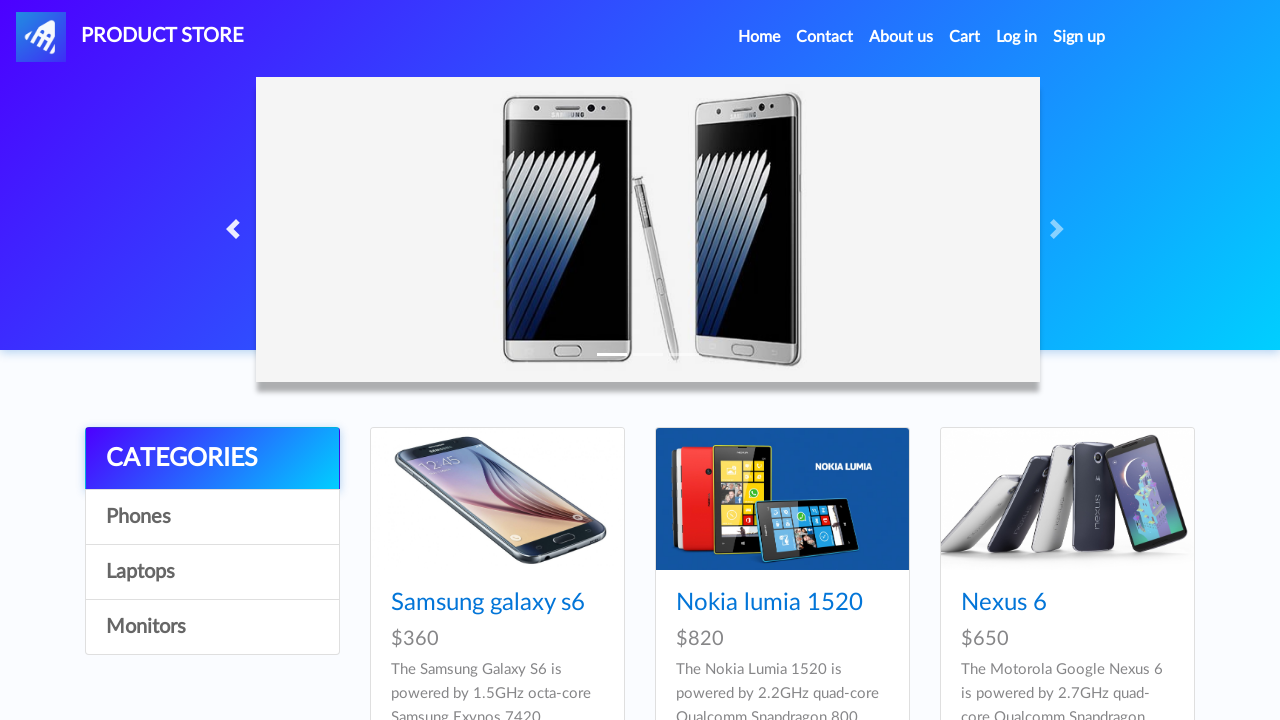

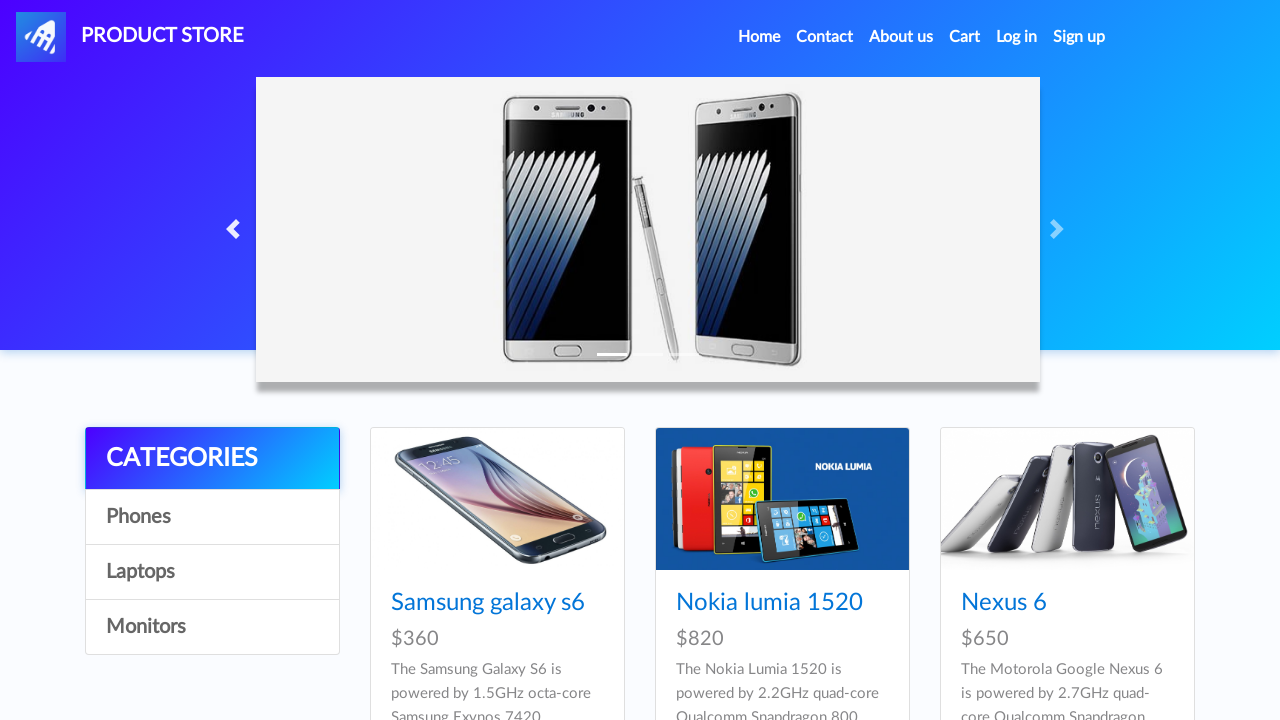